Tests python.org search functionality by entering "selenium" in the search box and submitting the search form

Starting URL: http://www.python.org

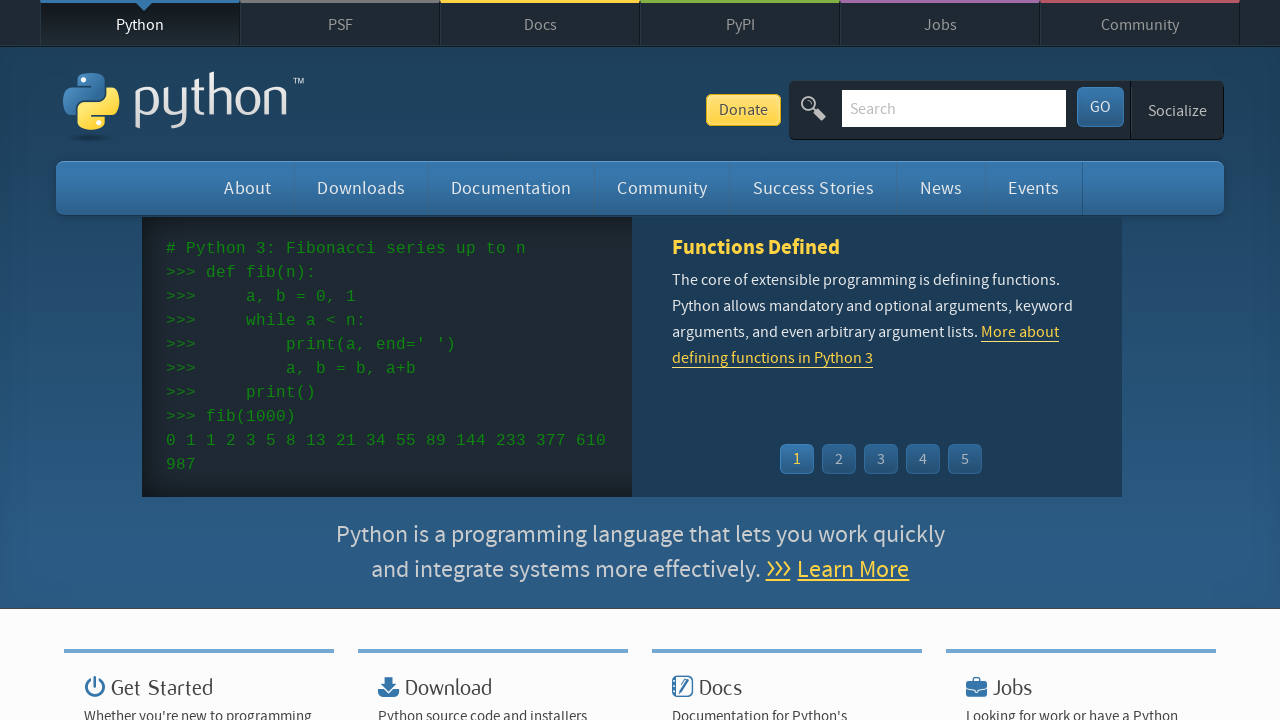

Filled search box with 'selenium' on input[name='q']
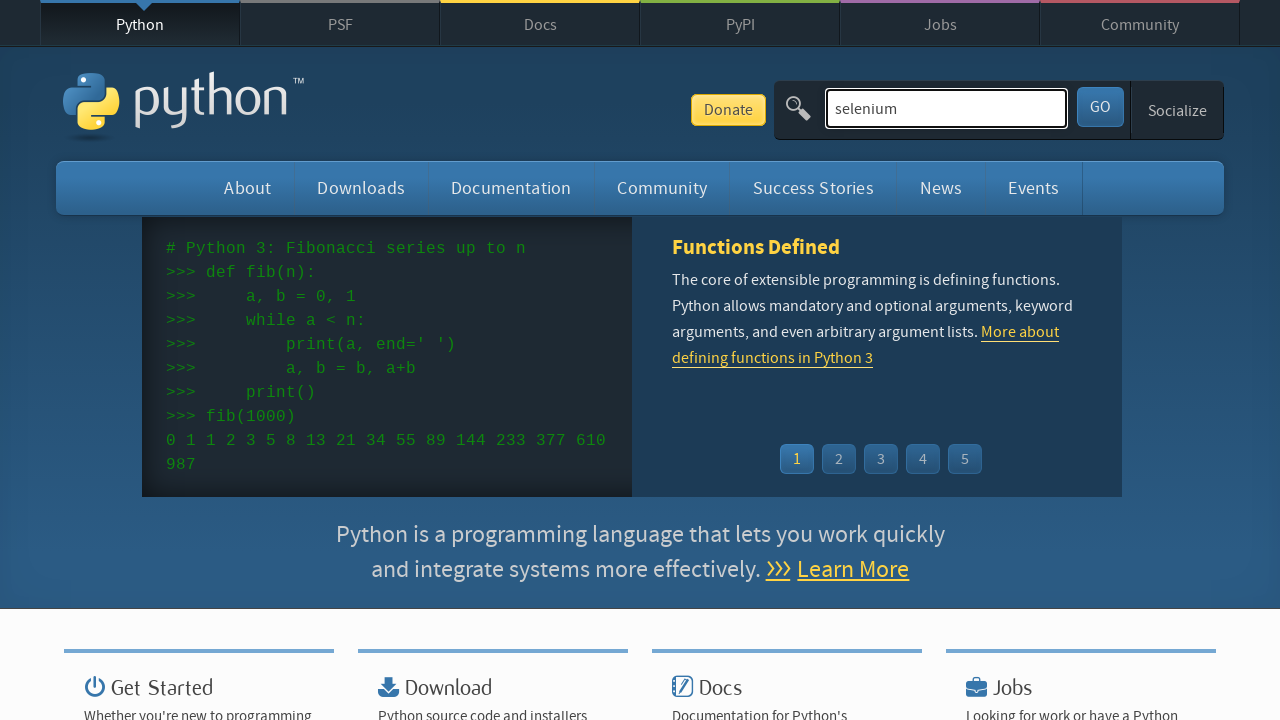

Pressed Enter to submit search form on input[name='q']
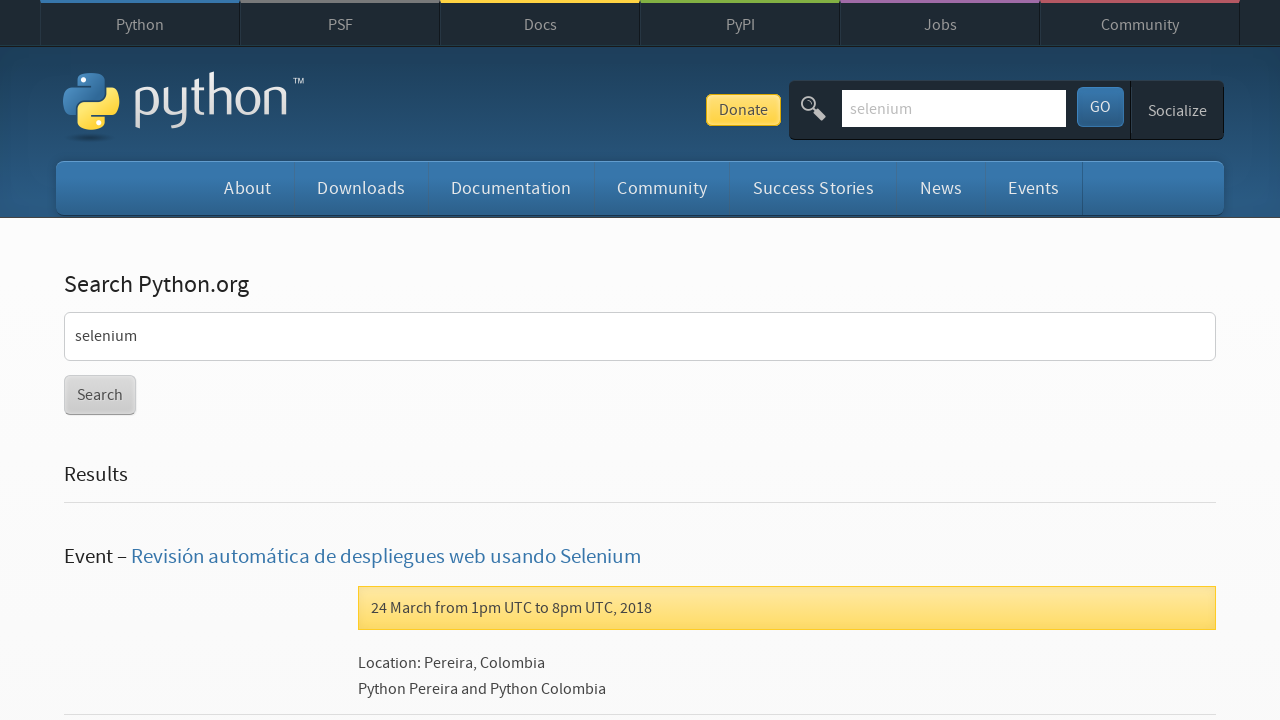

Search results page loaded successfully
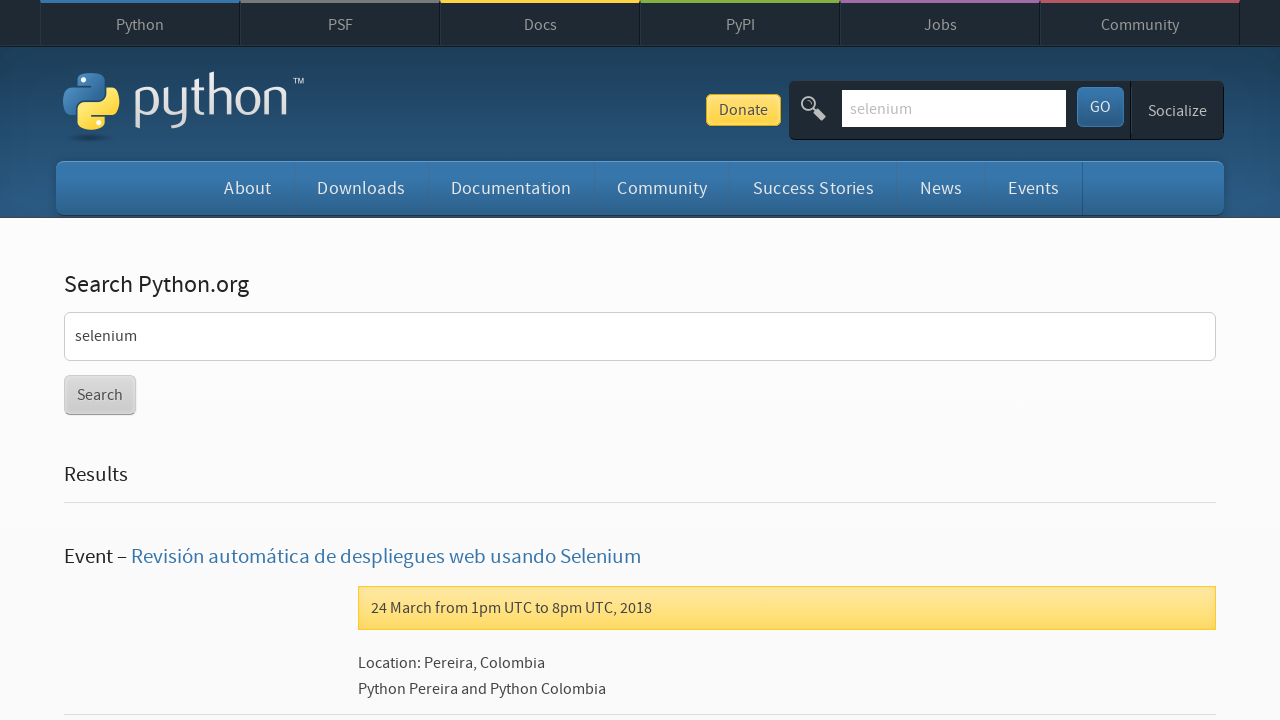

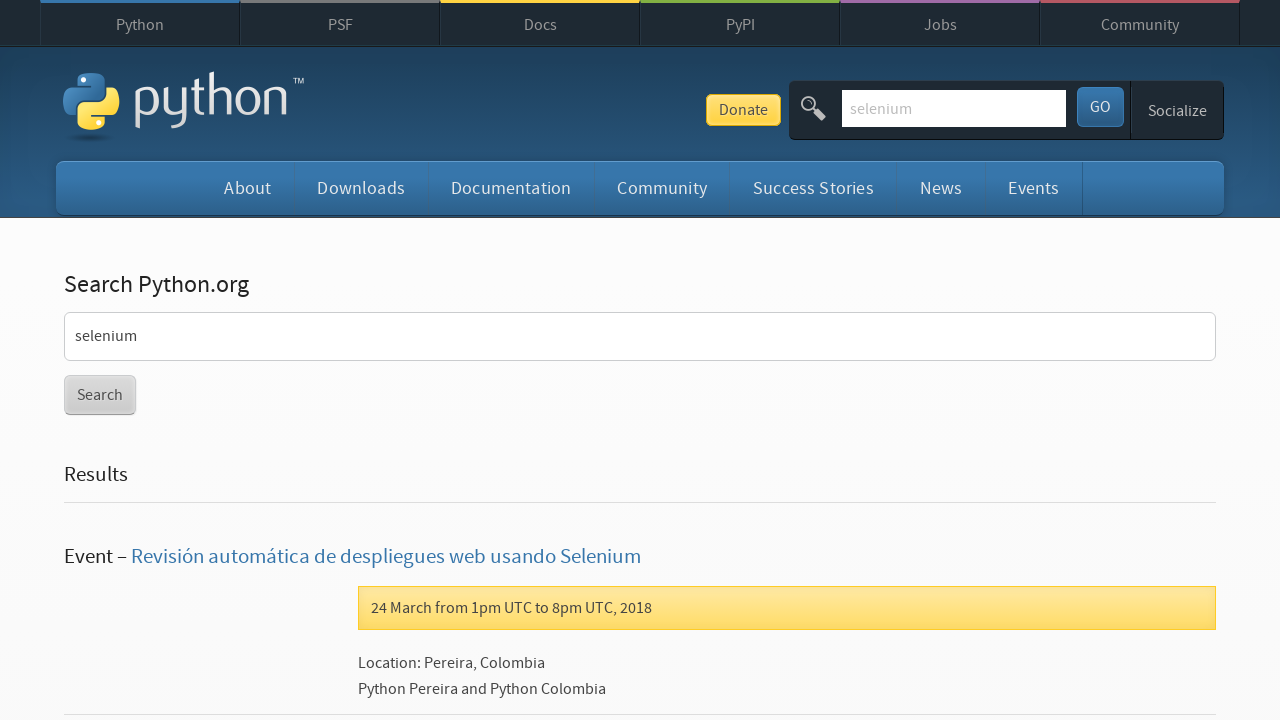